Navigates to the Heroku inputs page and performs window management operations including maximizing, resizing, and repositioning the browser window.

Starting URL: https://the-internet.herokuapp.com/inputs

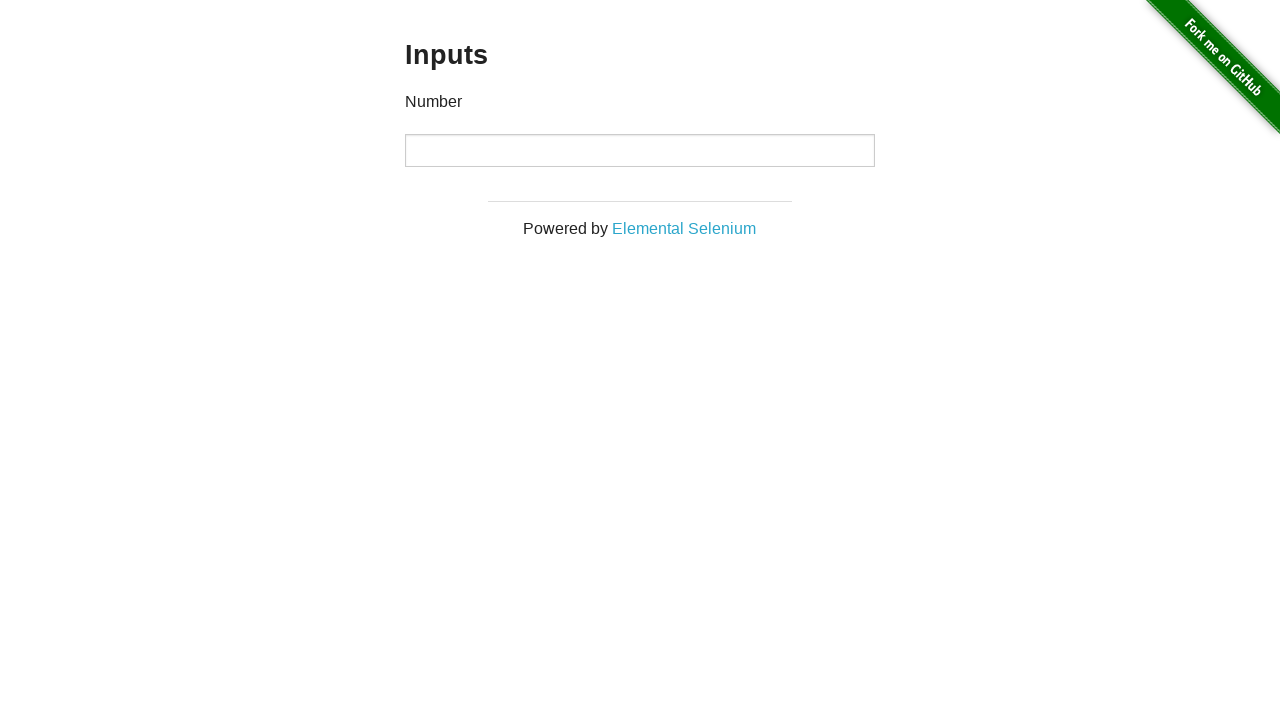

Set viewport size to 800x600 pixels
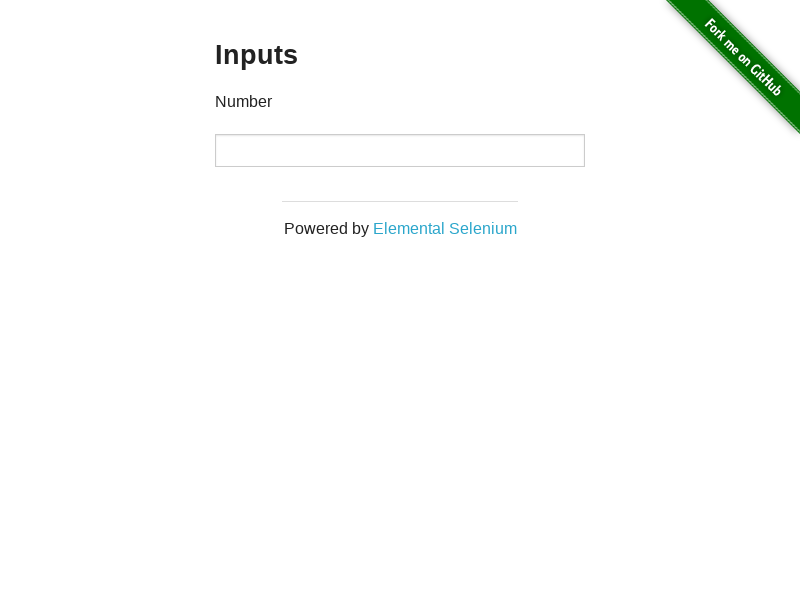

Waited for number input field to load on Heroku inputs page
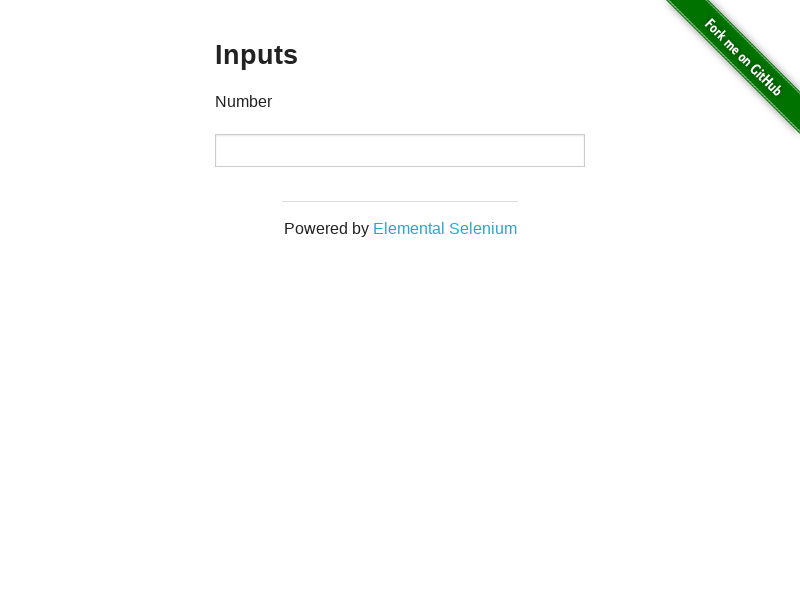

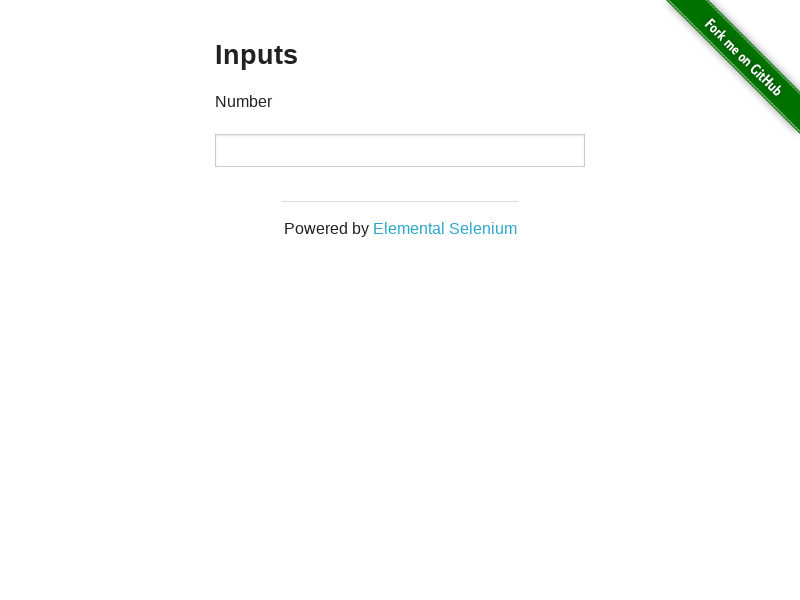